Navigates to the DemoQA automation practice form page and verifies the URL is correct

Starting URL: https://demoqa.com/automation-practice-form

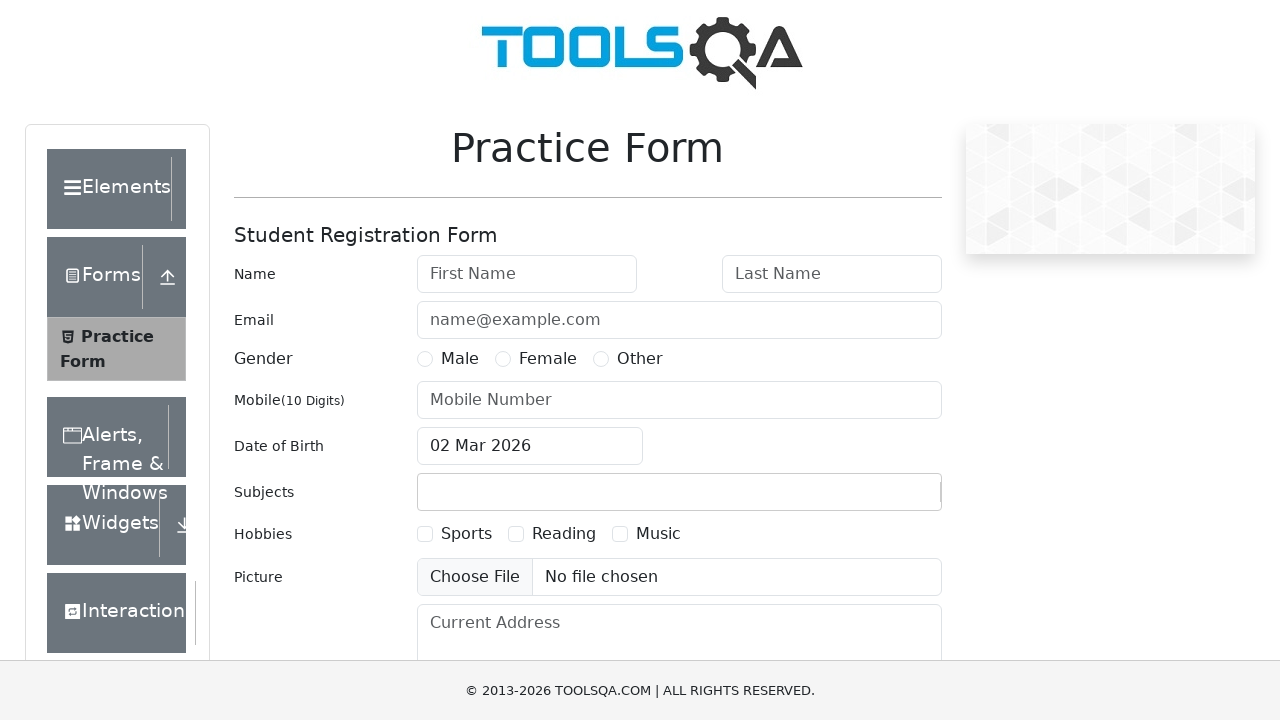

Navigated to DemoQA automation practice form page
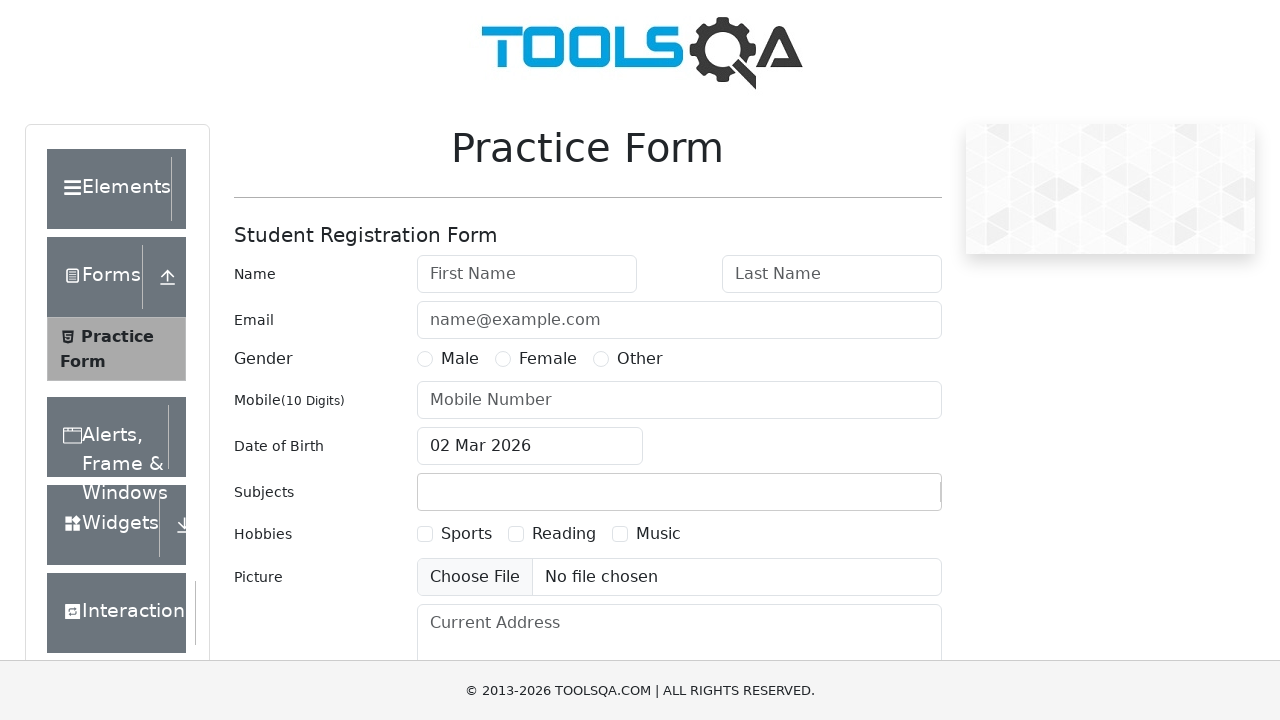

Verified that the page URL is correct (https://demoqa.com/automation-practice-form)
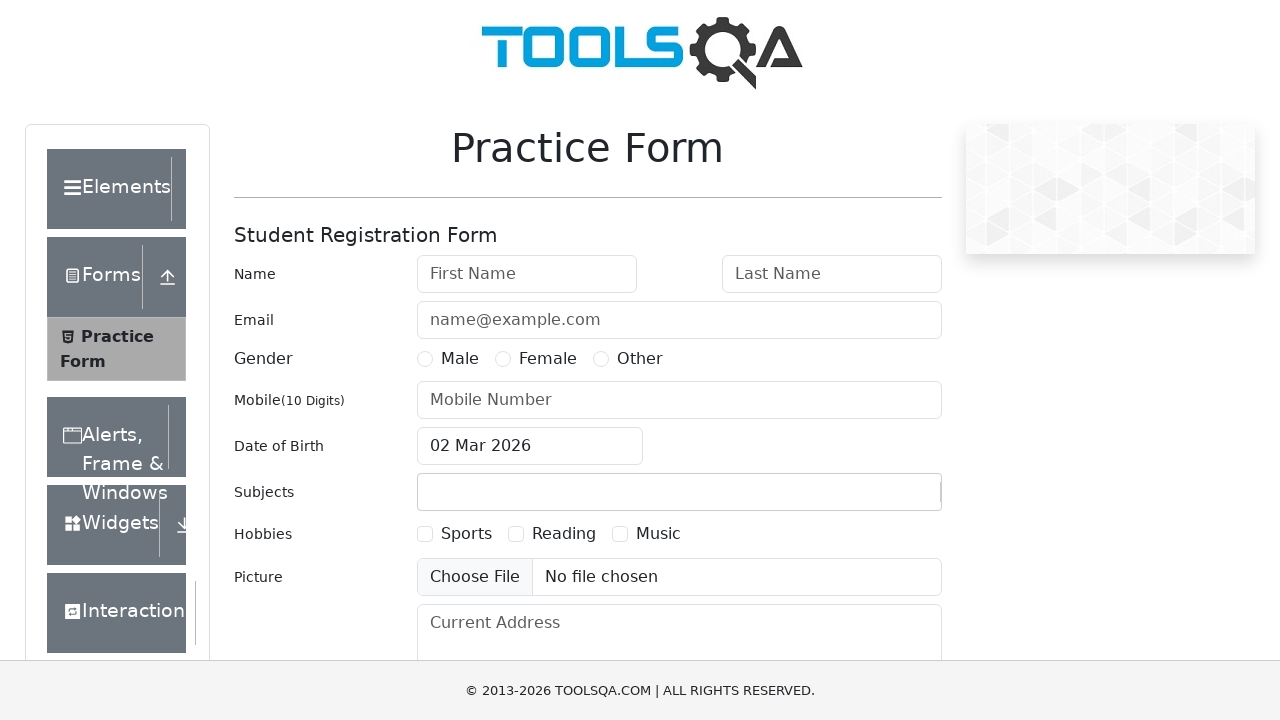

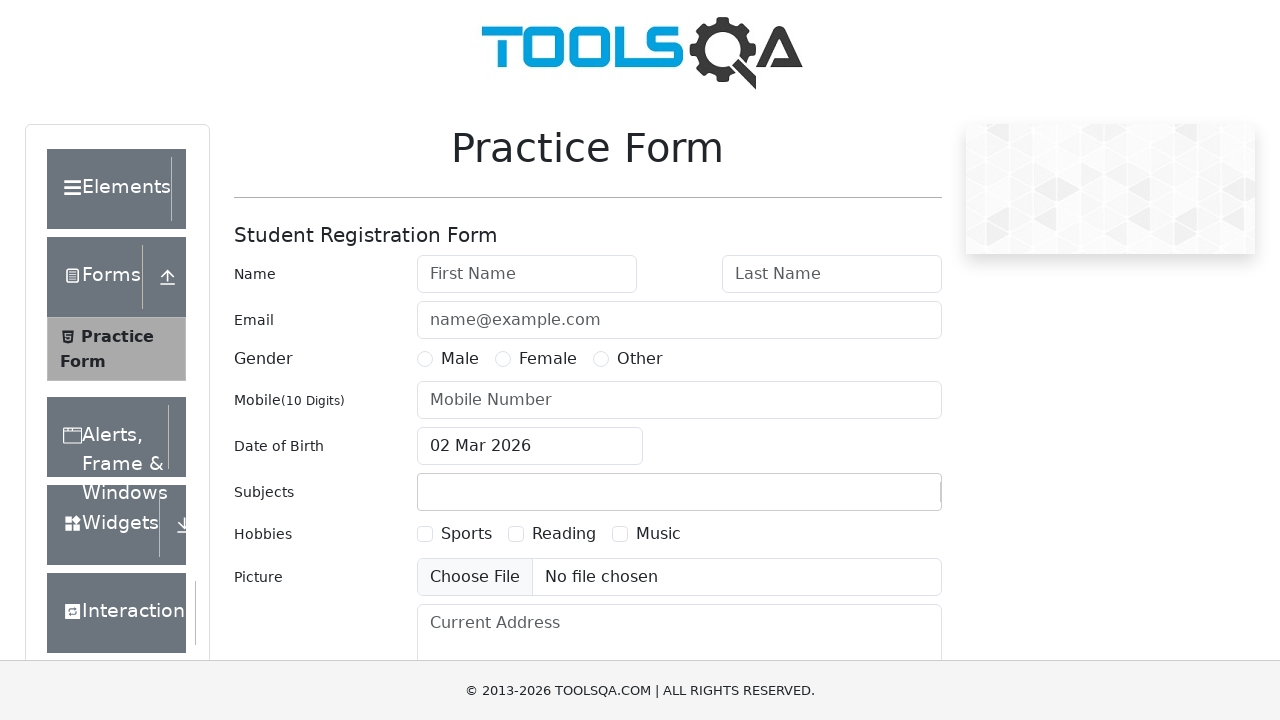